Tests that the todo counter displays the current number of items as they are added.

Starting URL: https://demo.playwright.dev/todomvc

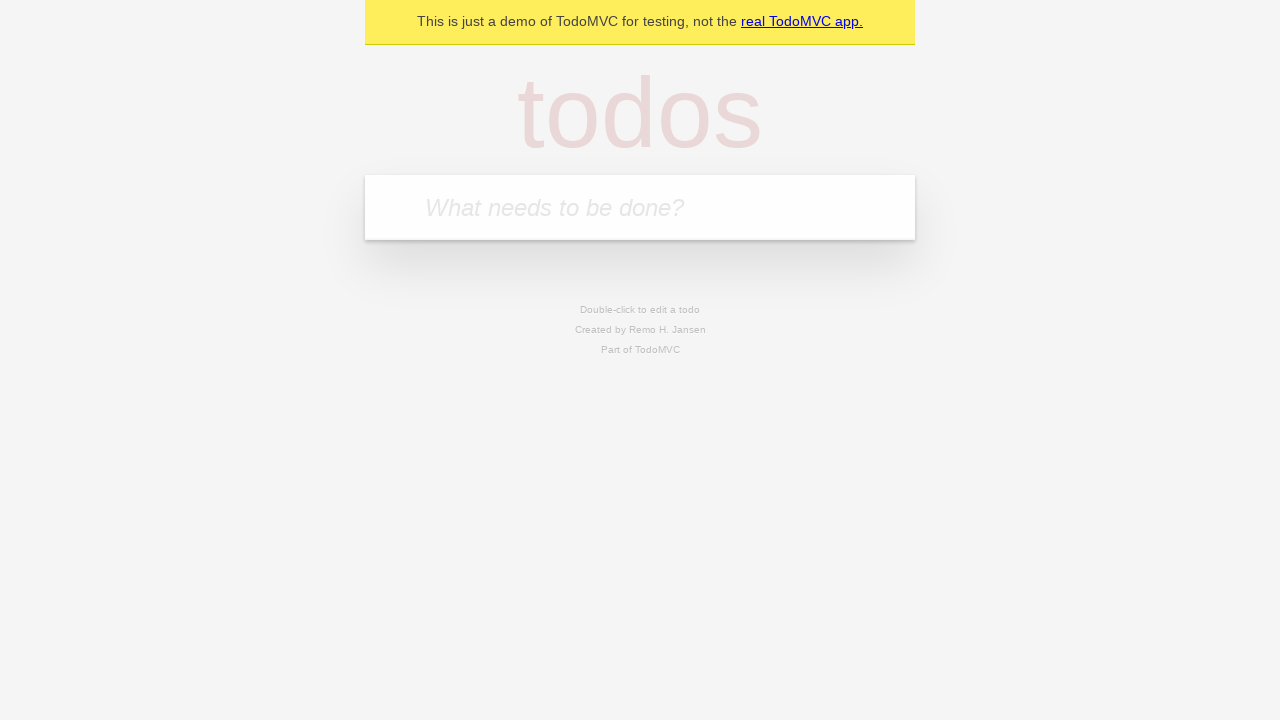

Filled todo input with 'buy some cheese' on internal:attr=[placeholder="What needs to be done?"i]
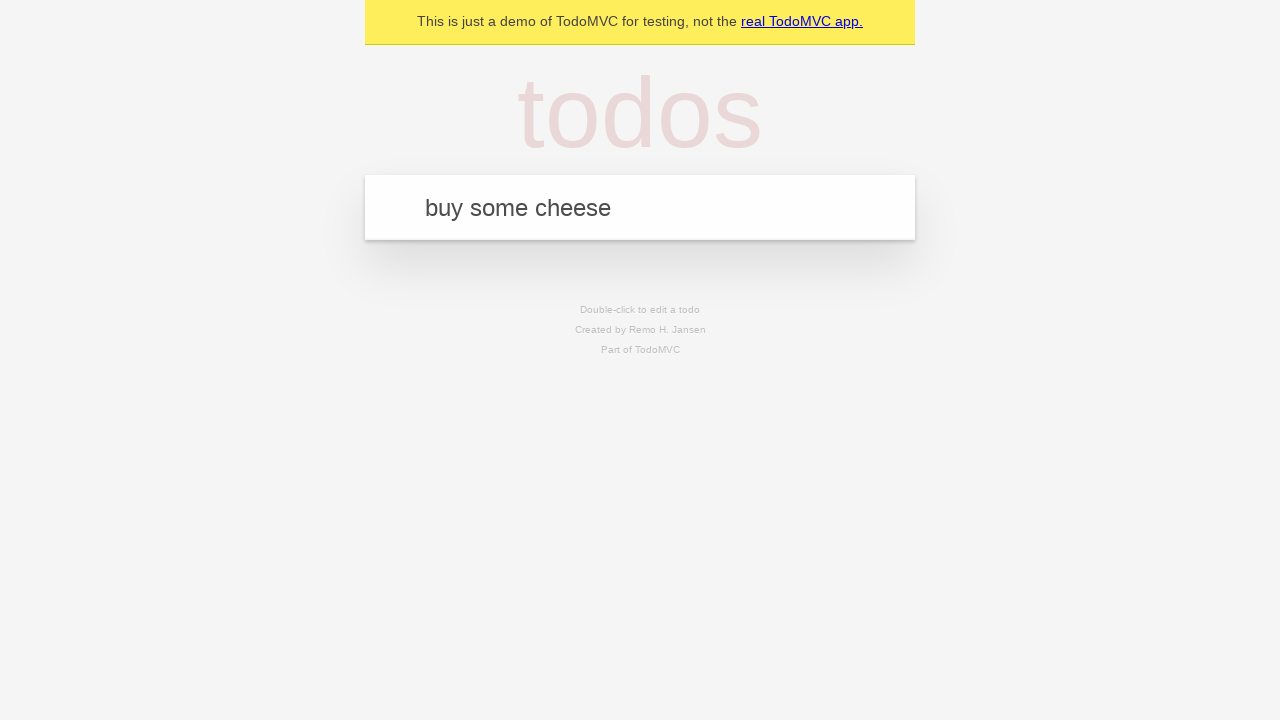

Pressed Enter to add first todo item on internal:attr=[placeholder="What needs to be done?"i]
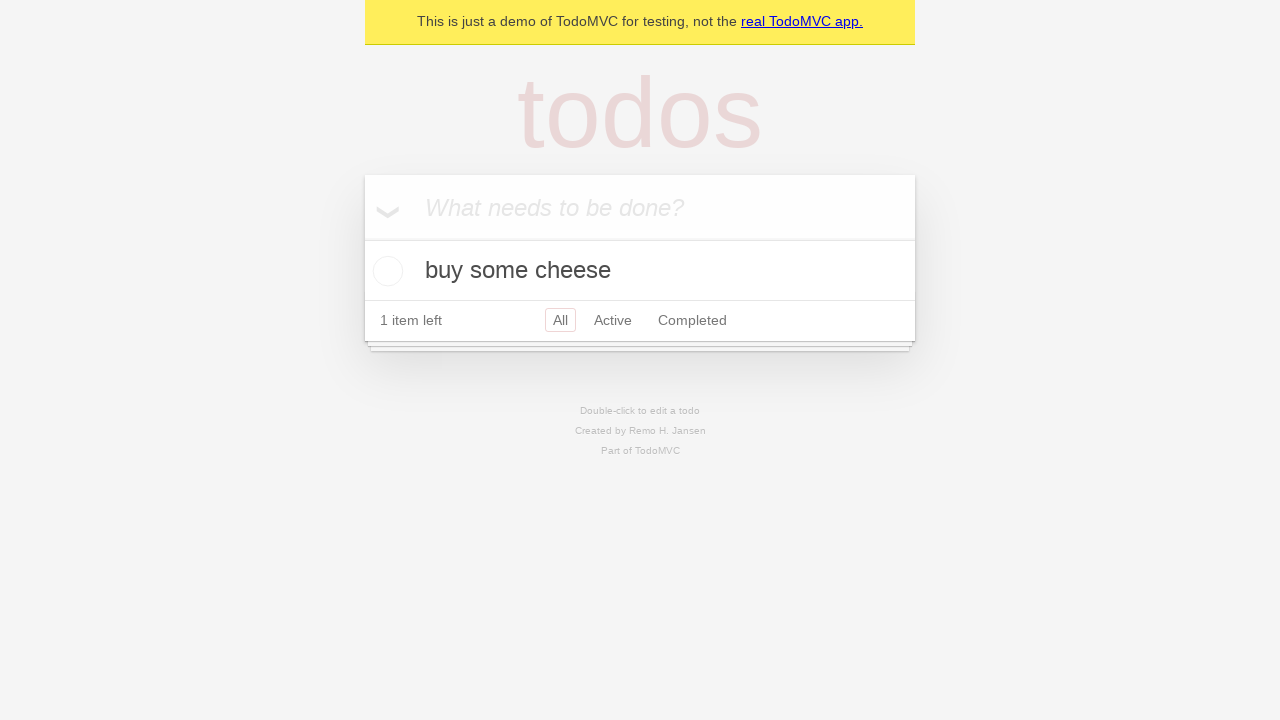

Todo counter element appeared
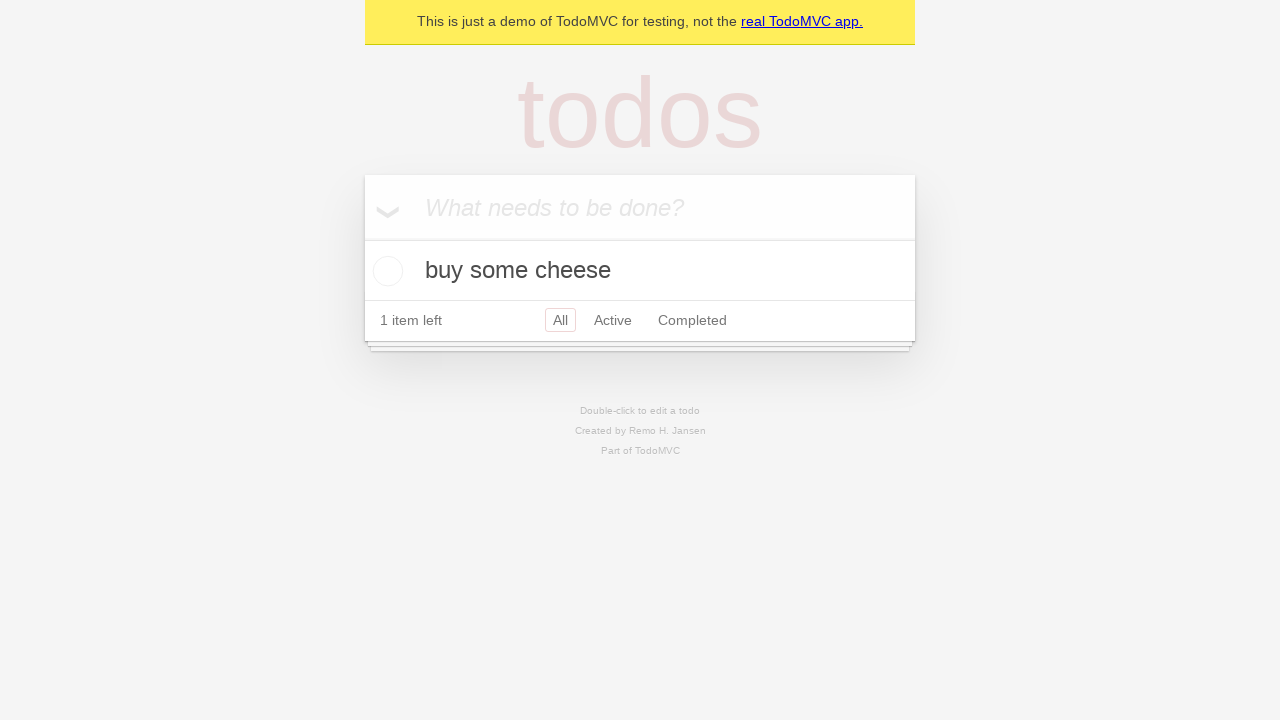

Filled todo input with 'feed the cat' on internal:attr=[placeholder="What needs to be done?"i]
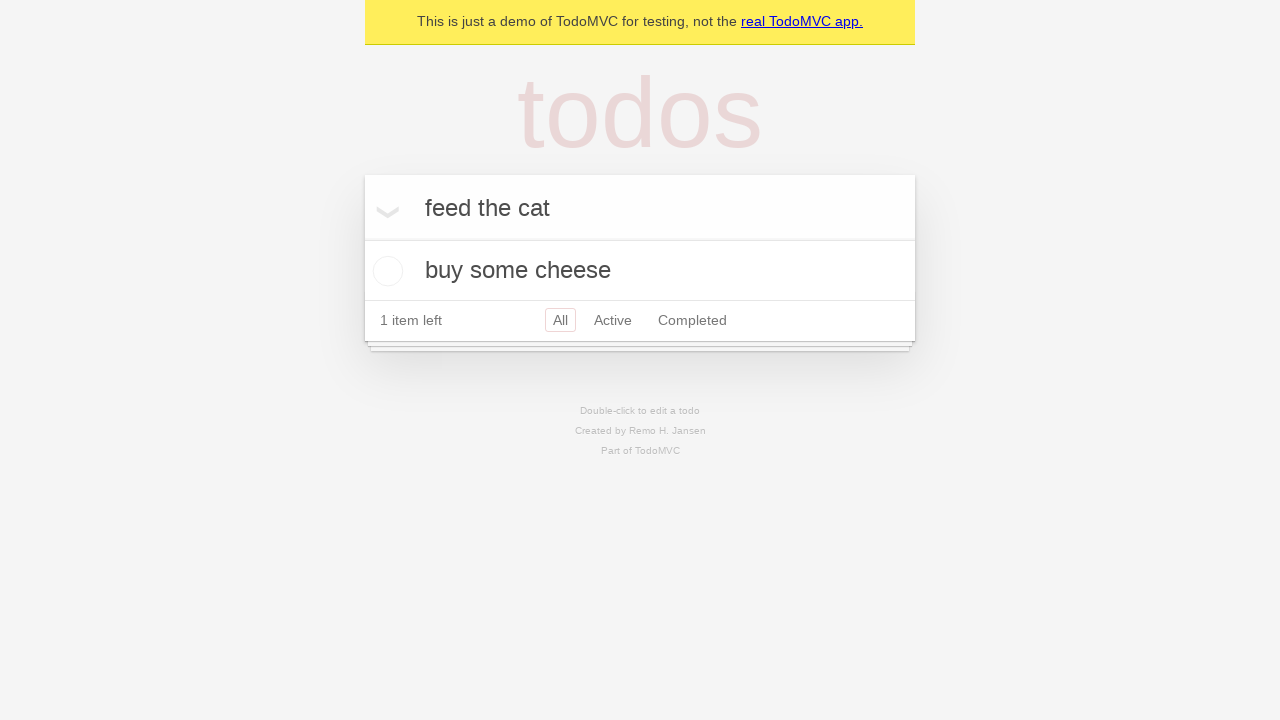

Pressed Enter to add second todo item on internal:attr=[placeholder="What needs to be done?"i]
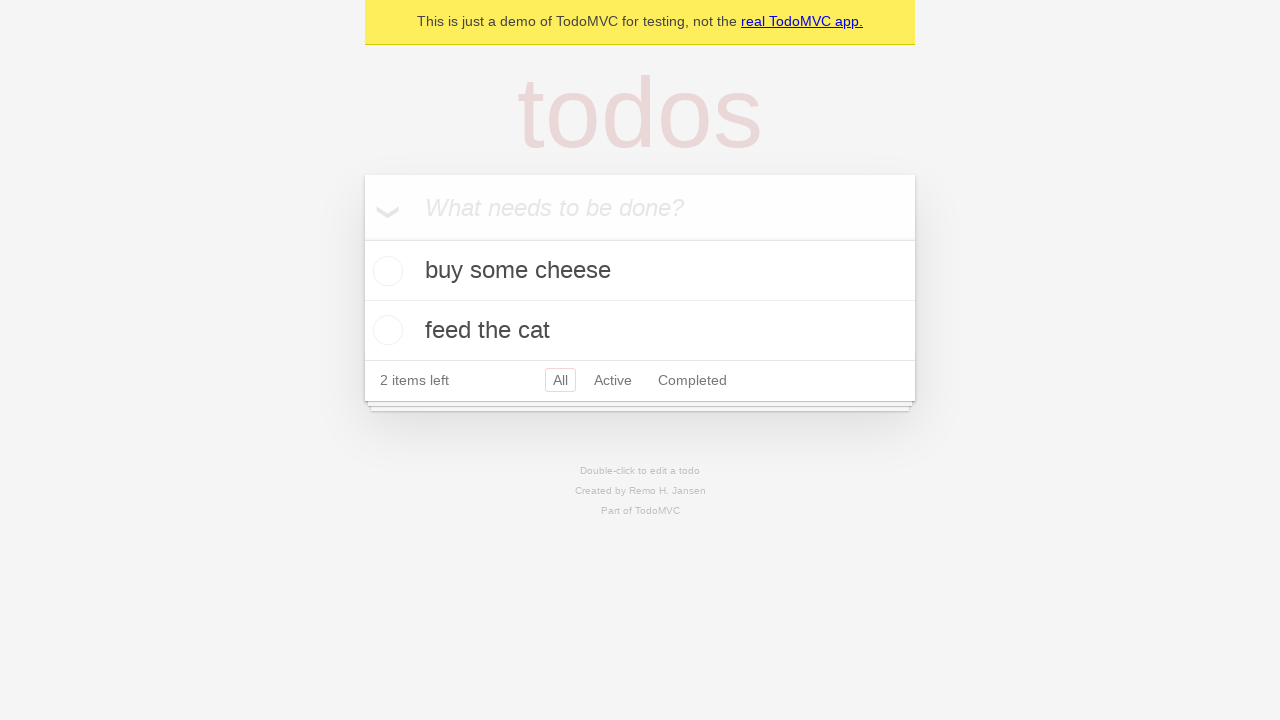

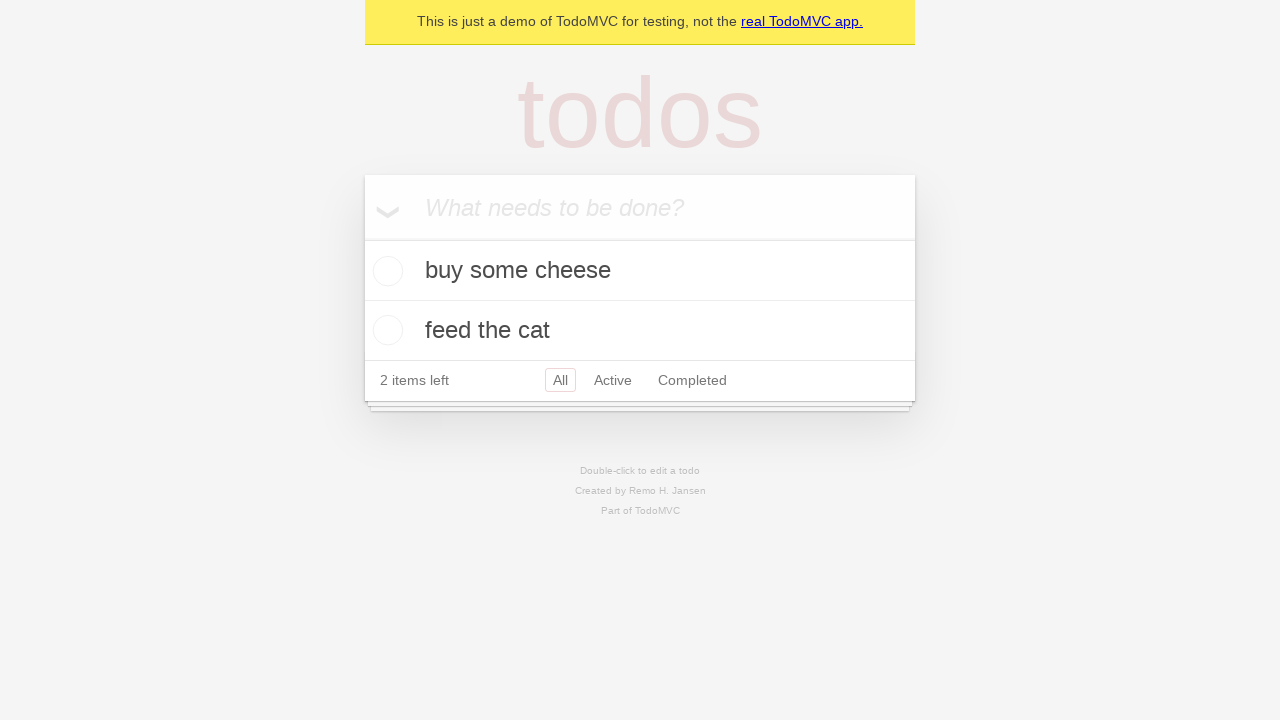